Scrolls to and verifies the 'Careers at Recode' section is displayed.

Starting URL: https://www.recodesolutions.com

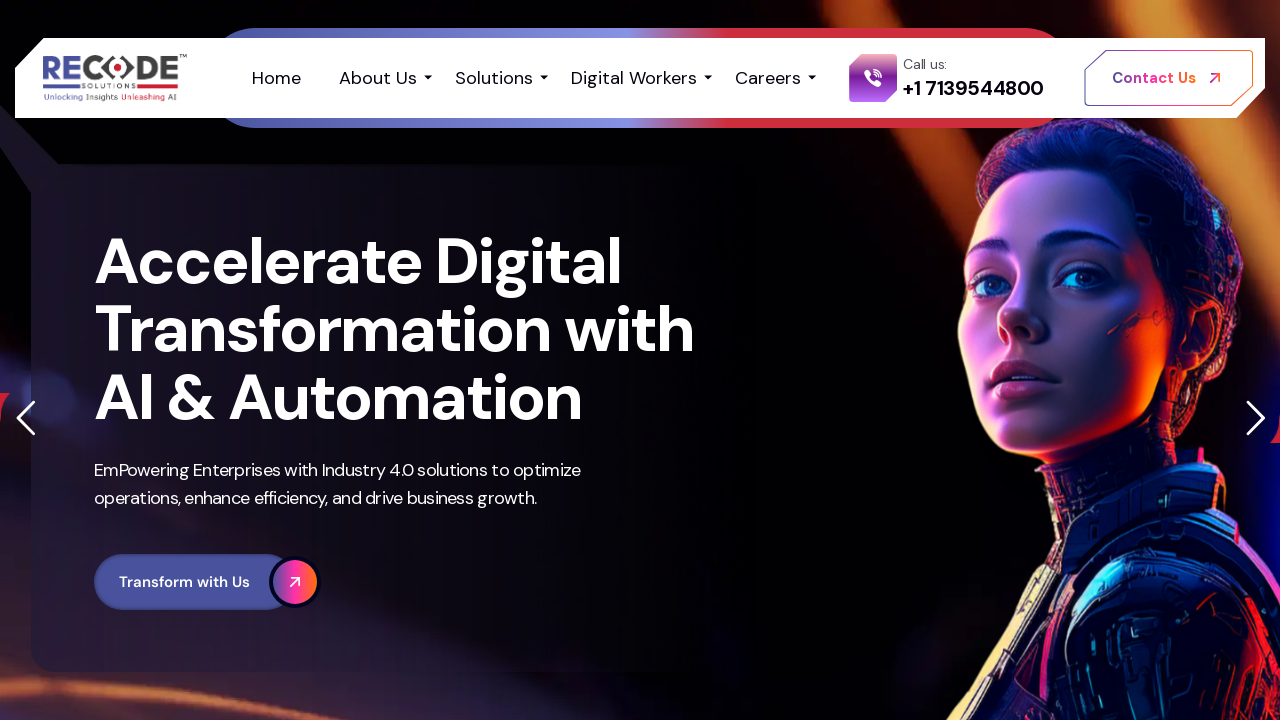

Located 'Careers at Recode' section element
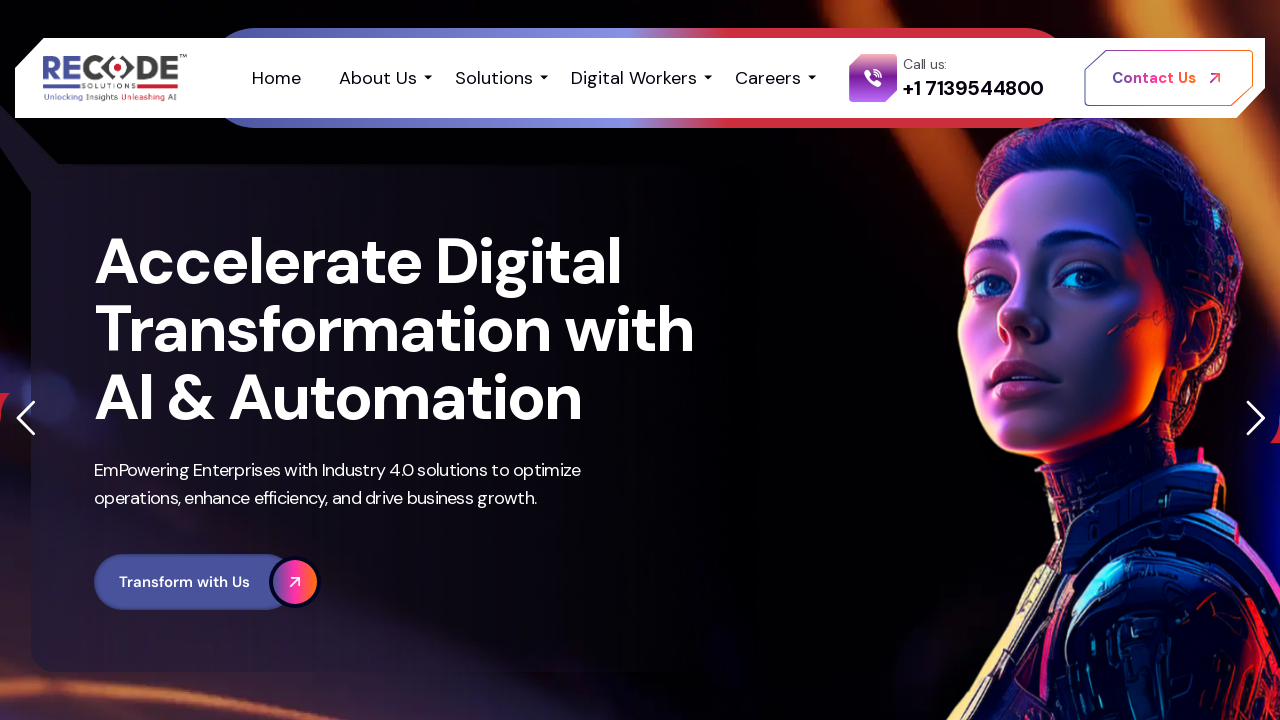

Scrolled to 'Careers at Recode' section
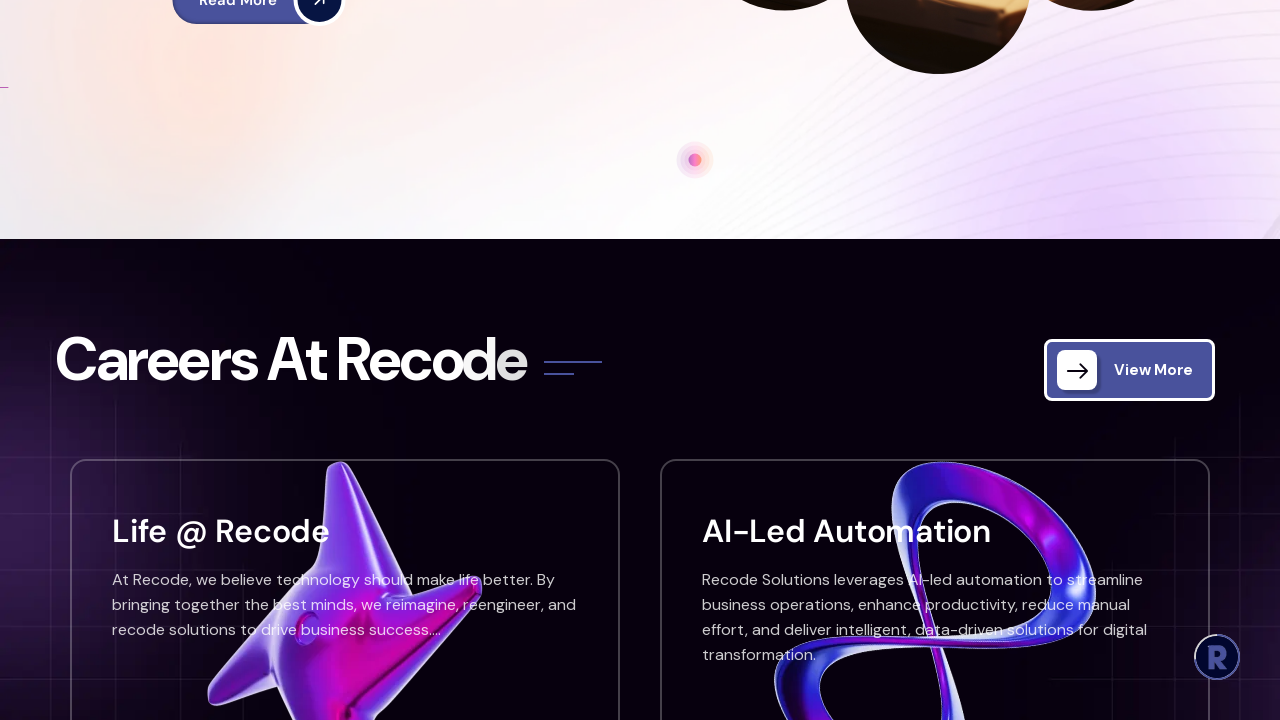

Verified 'Careers at Recode' section is visible
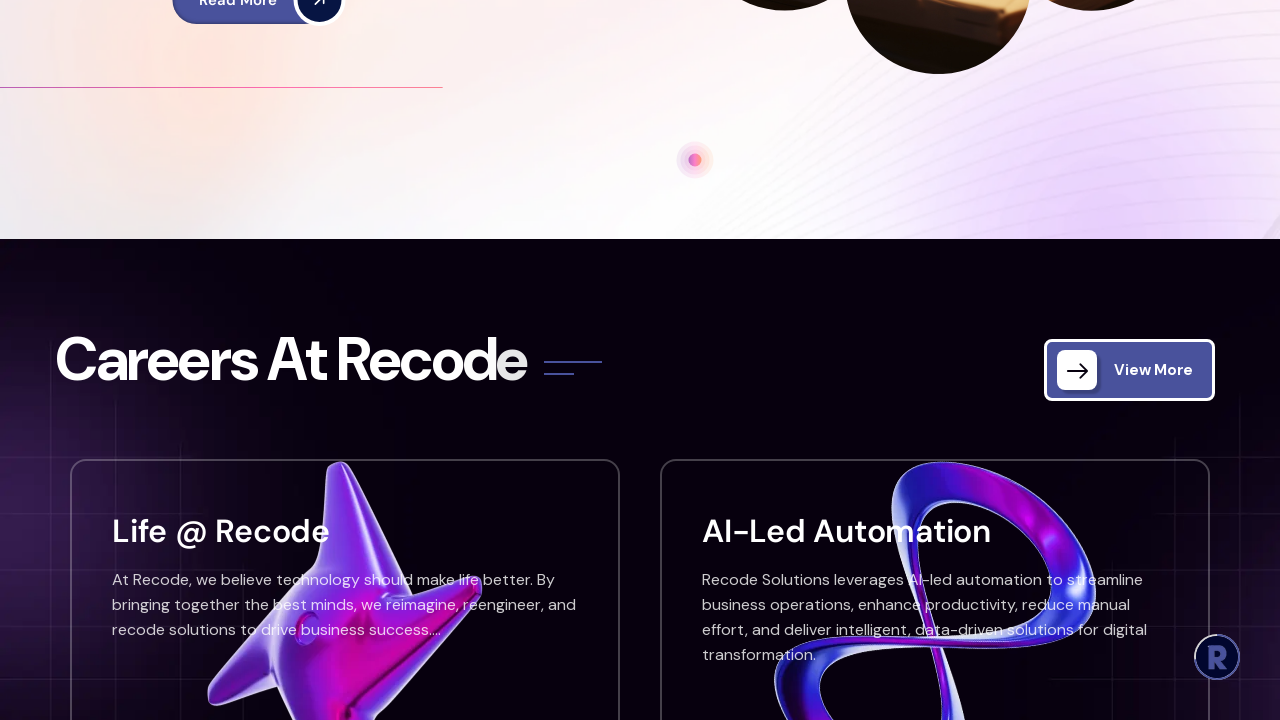

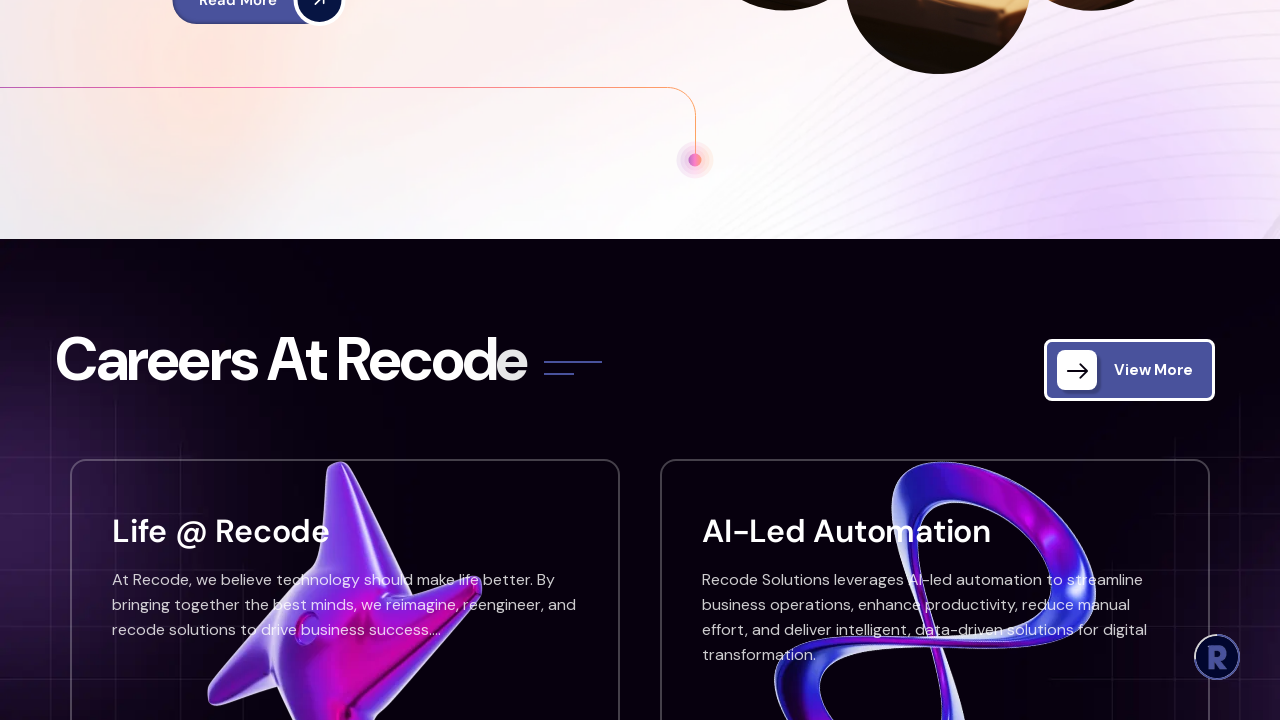